Tests opening links in the second column of the footer section in new tabs and retrieving their titles

Starting URL: https://rahulshettyacademy.com/AutomationPractice/

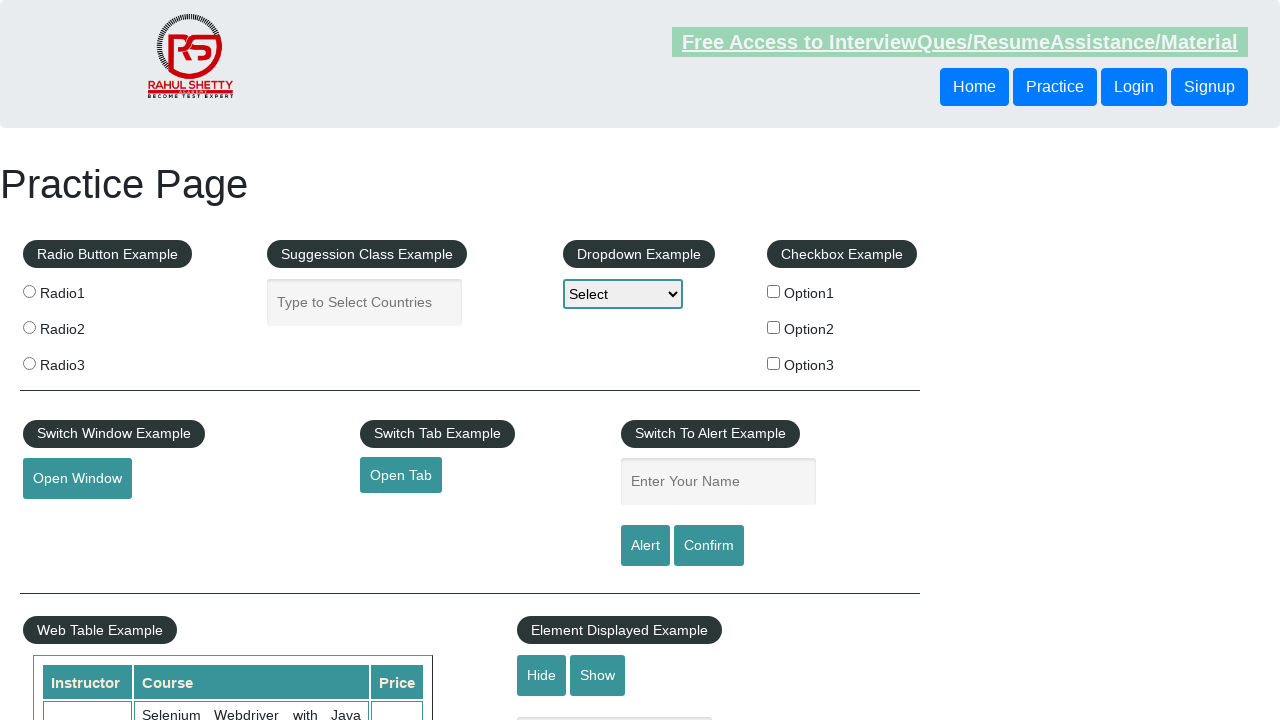

Counted total links on the page
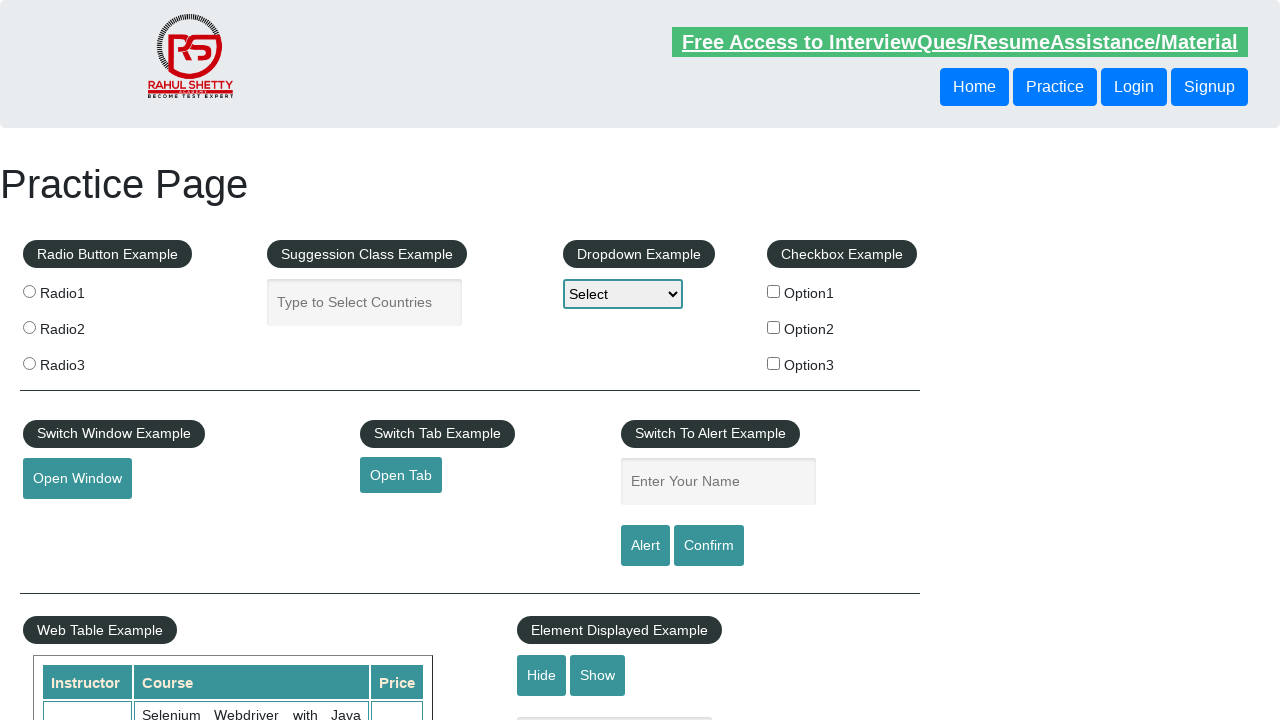

Located footer section with id 'gf-BIG'
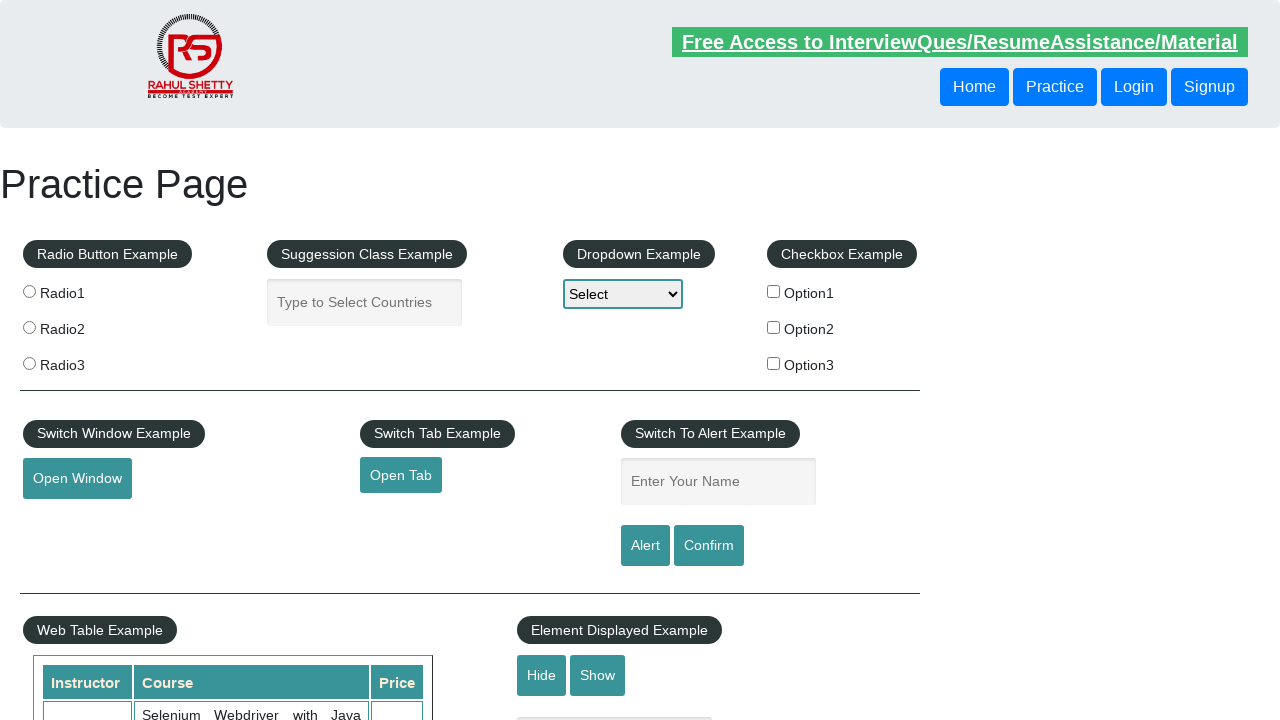

Located all links in second column of footer
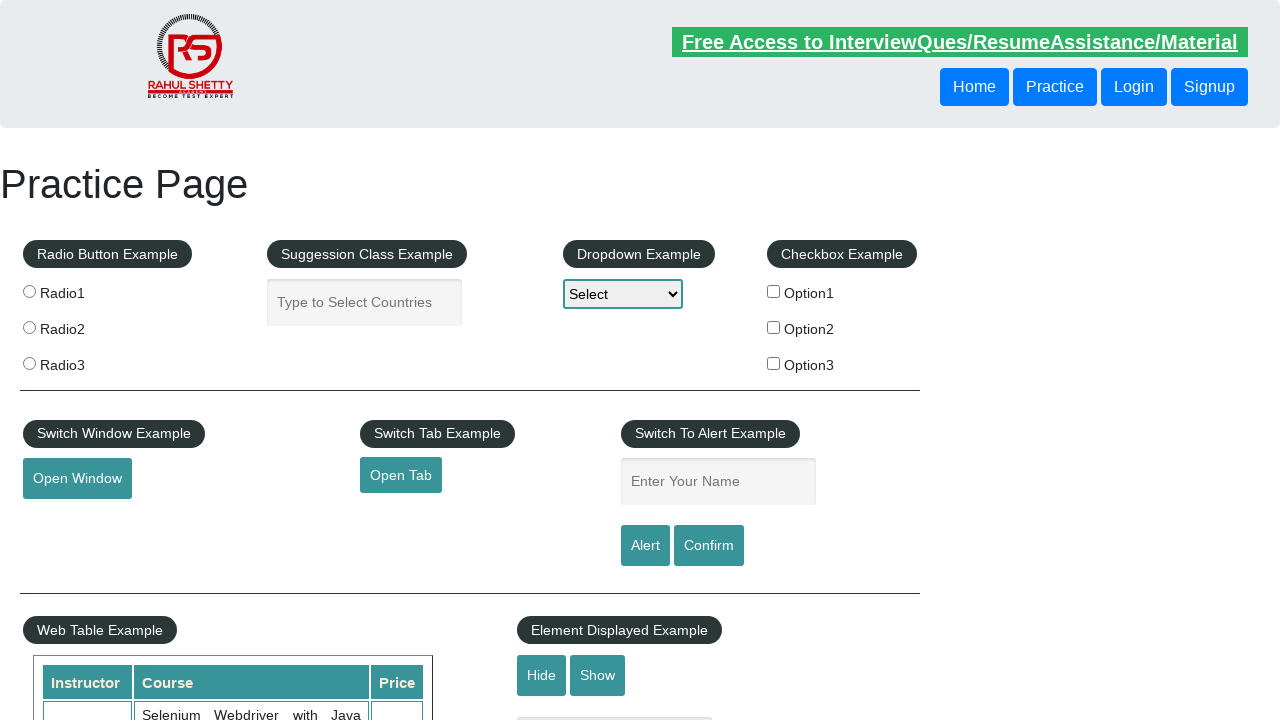

Located second column container in footer
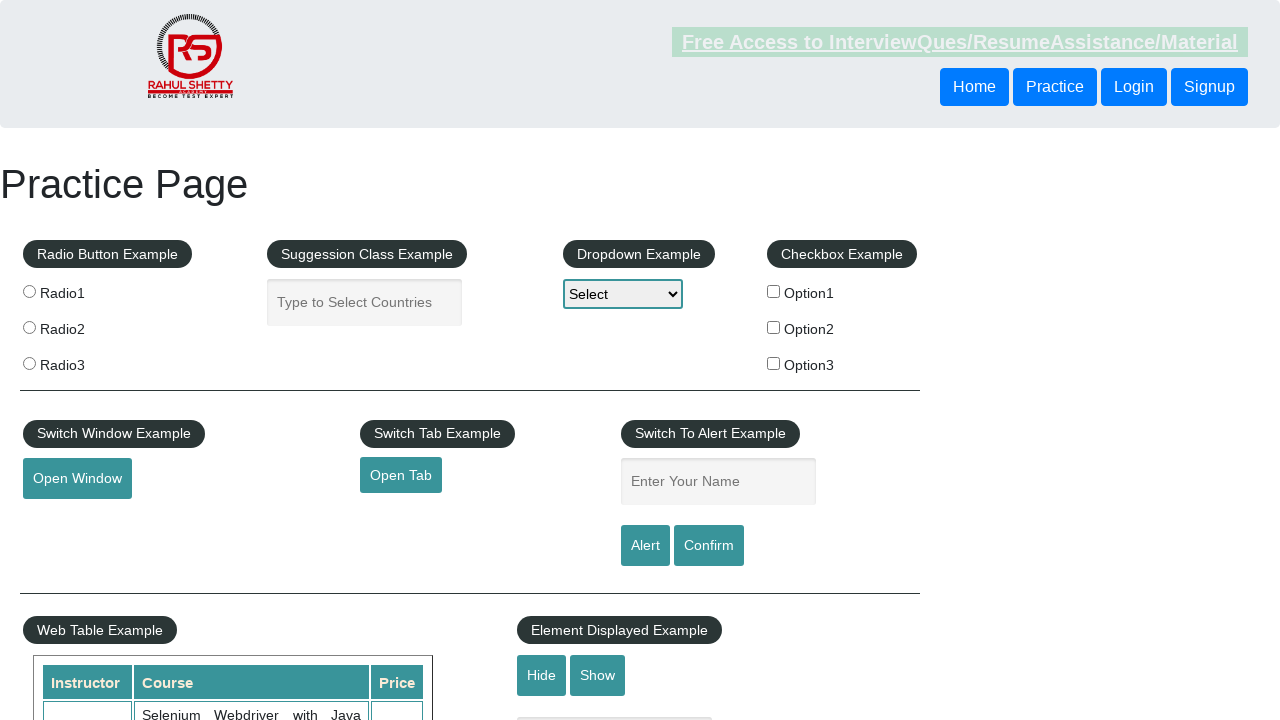

Retrieved all link elements from second column
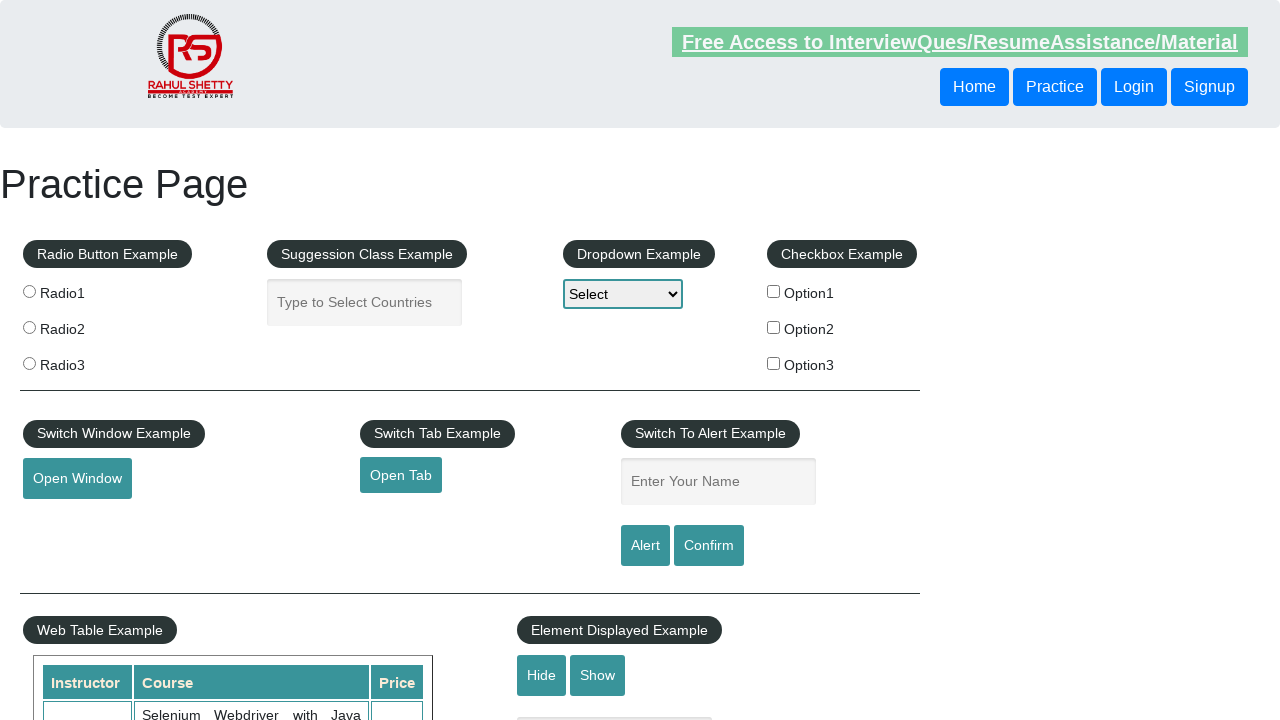

Retrieved and printed title of original page
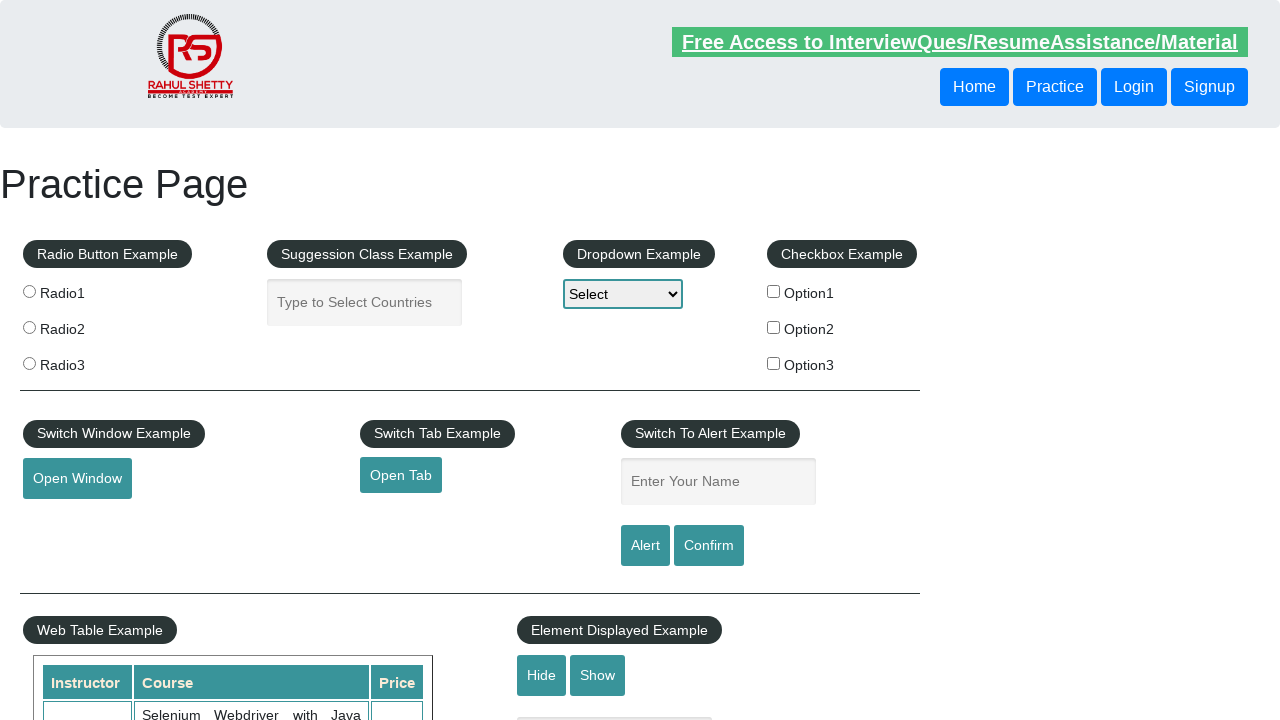

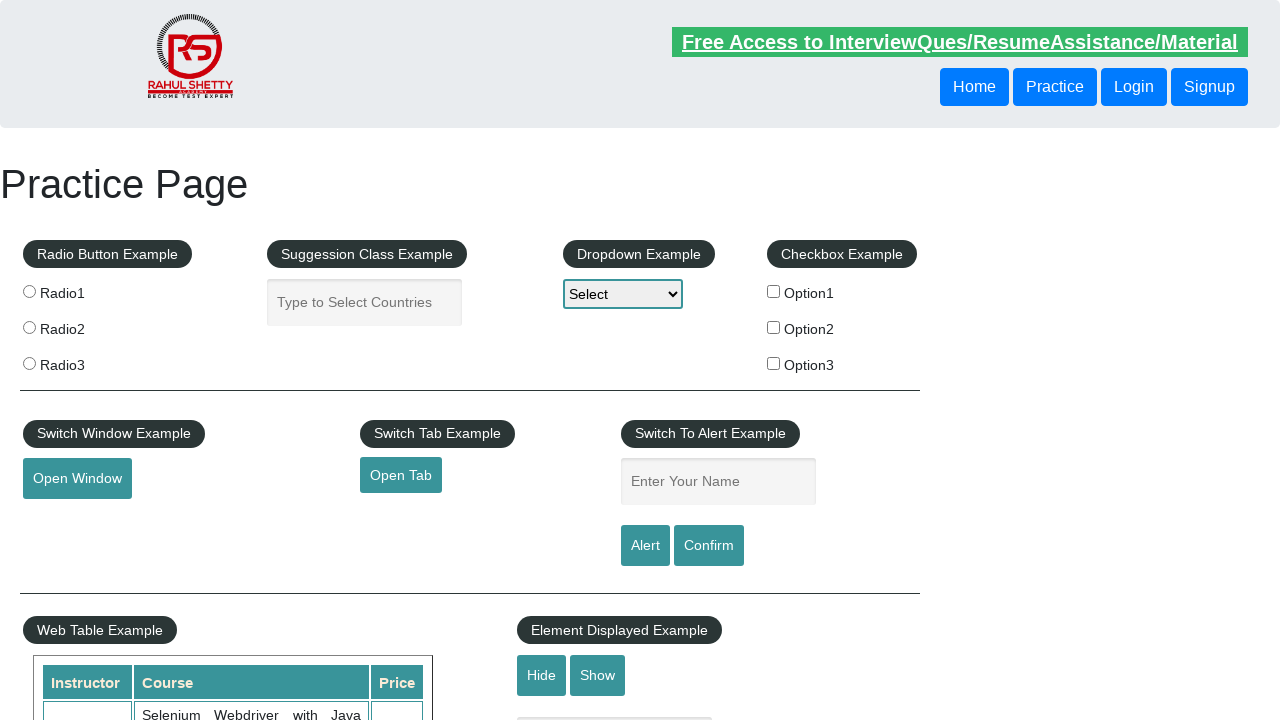